Tests the dynamic controls page by clicking the Remove button, waiting for the loading bar to disappear, and verifying that the checkbox is removed and the "It's gone!" message is displayed.

Starting URL: https://practice.cydeo.com/dynamic_controls

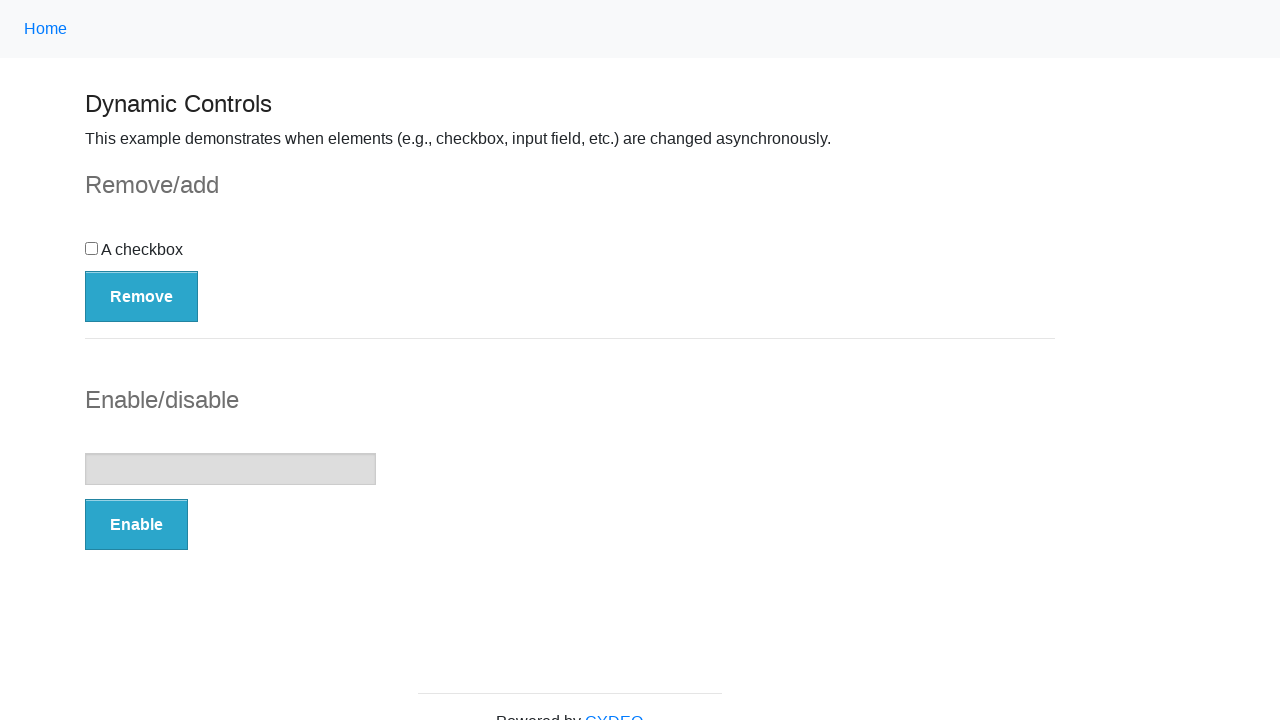

Clicked the Remove button at (142, 296) on button:has-text('Remove')
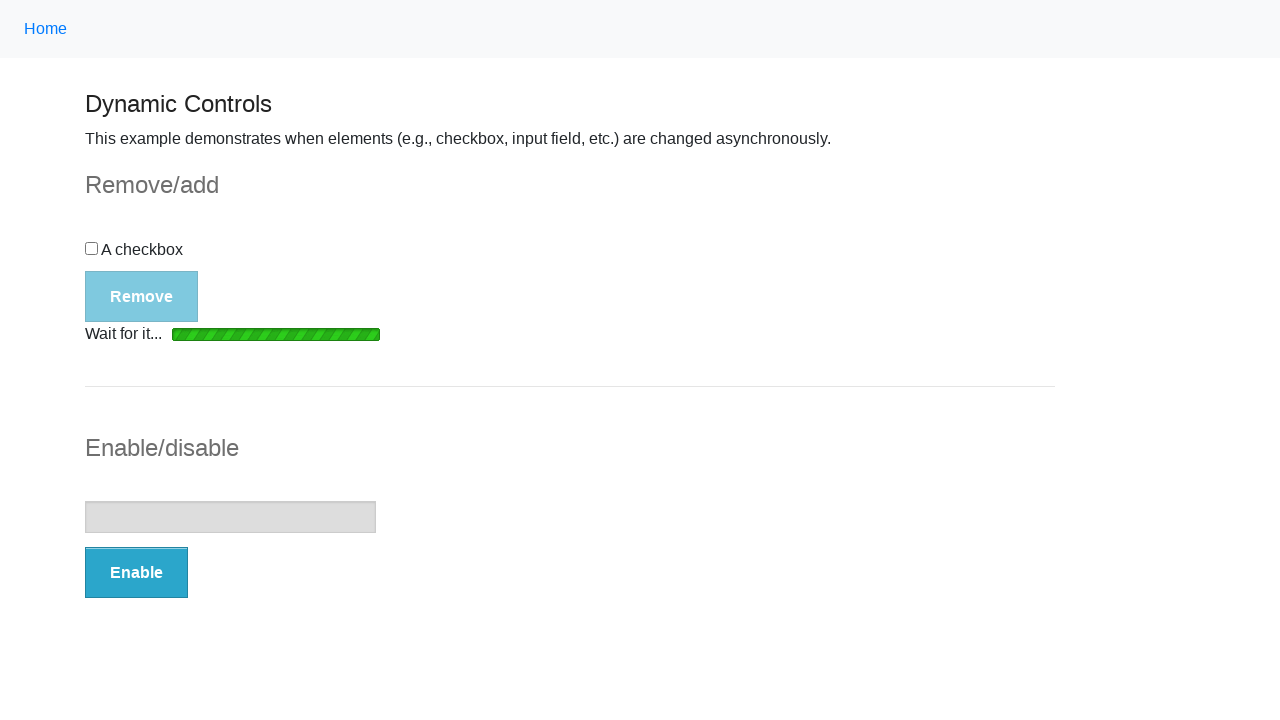

Loading bar disappeared
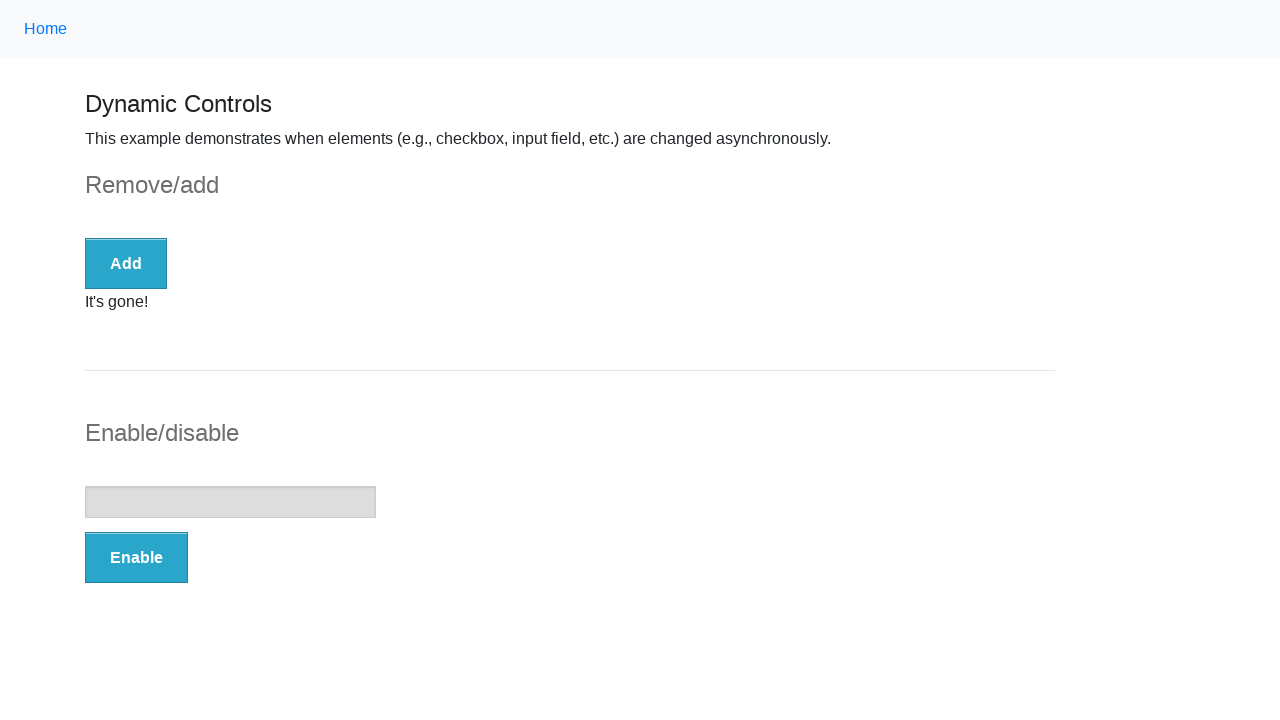

Checkbox element was detached from DOM
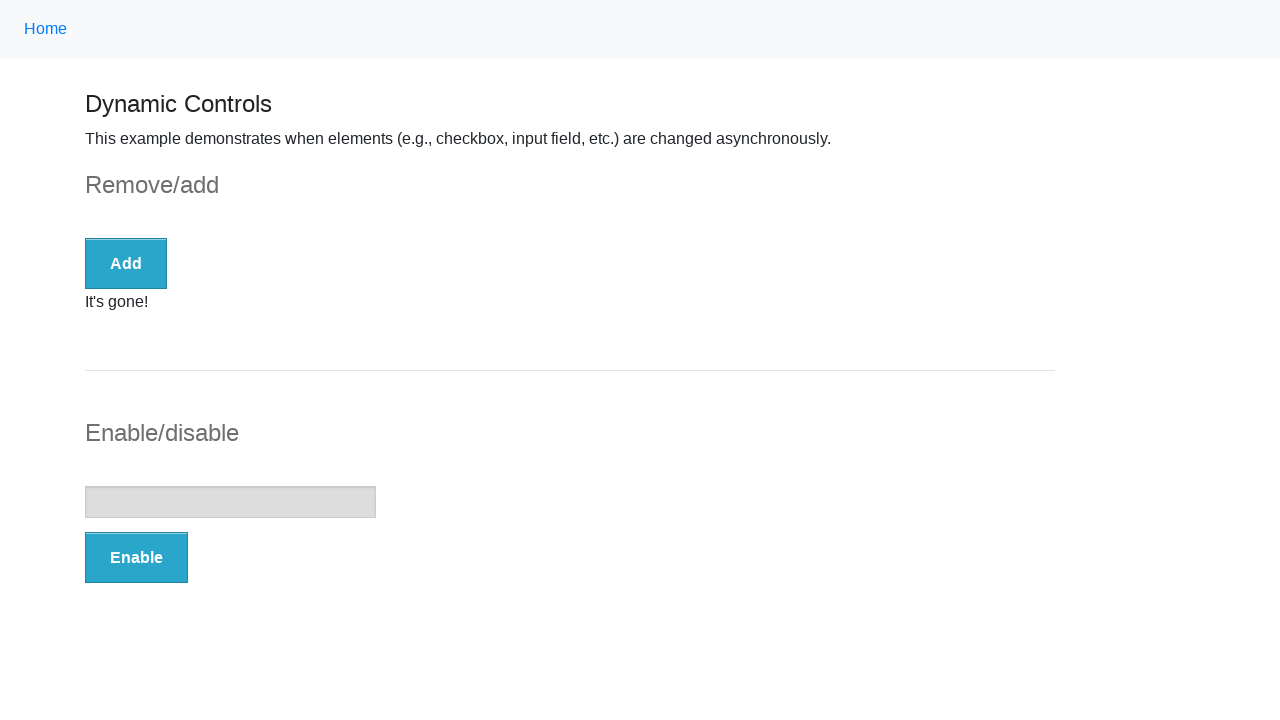

Message element became visible
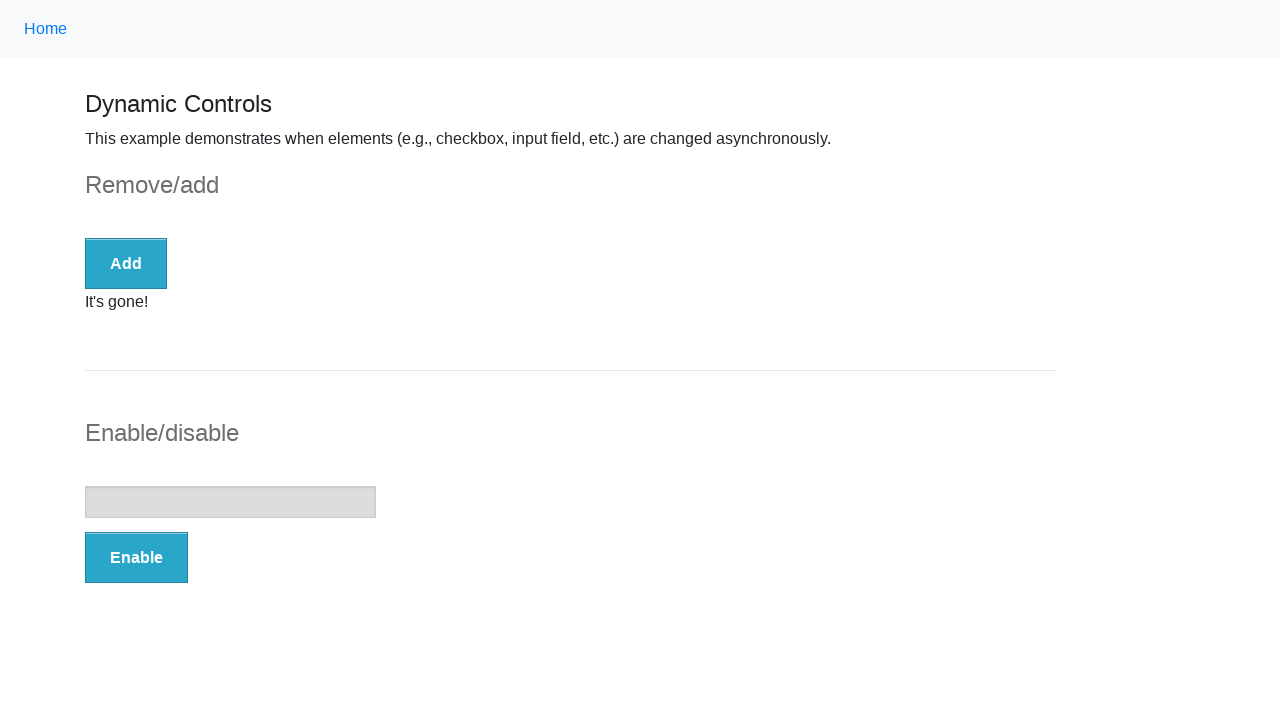

Verified that message displays 'It's gone!'
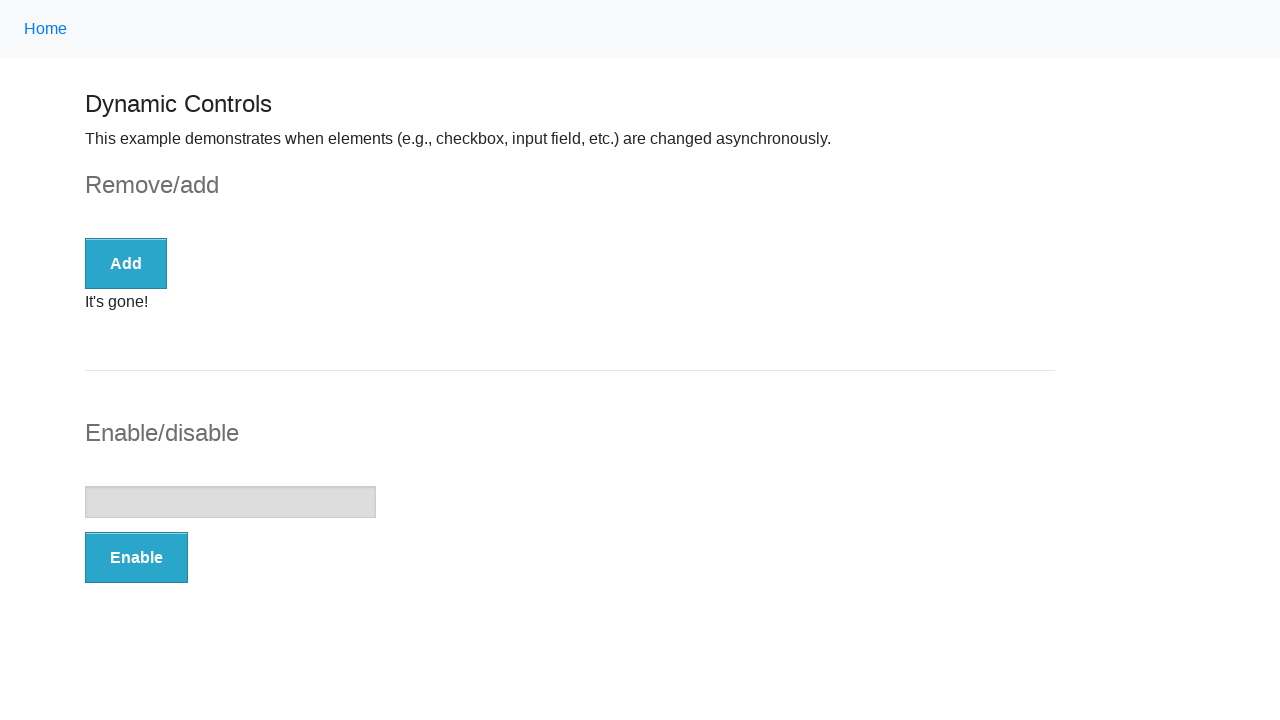

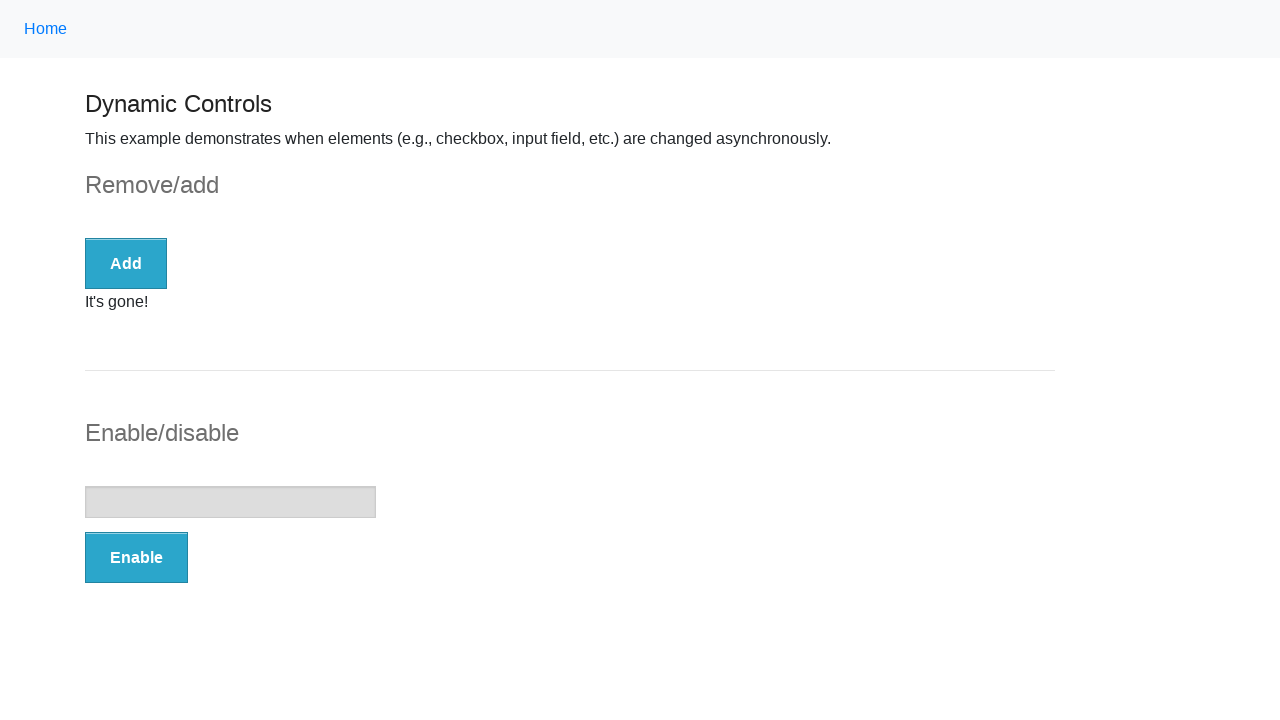